Tests modal functionality by opening and closing a modal dialog

Starting URL: https://formy-project.herokuapp.com

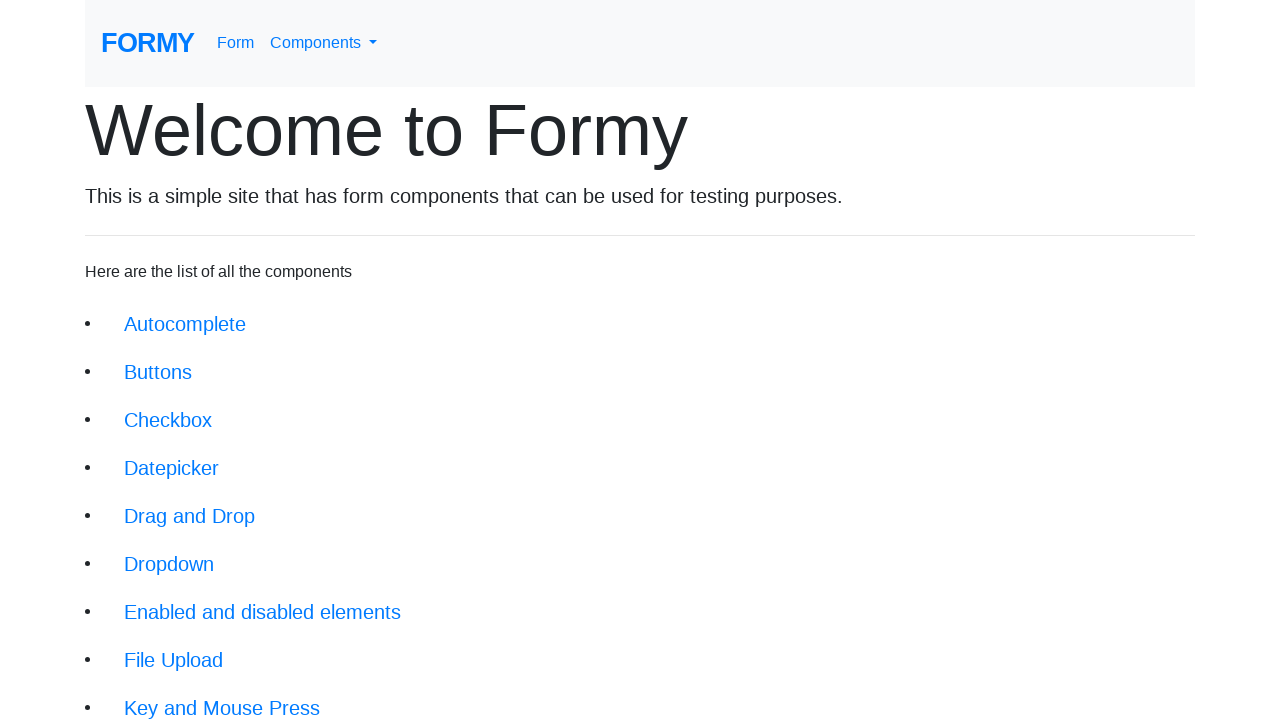

Clicked on the Modal link to navigate to modal test page at (151, 504) on a[href='/modal'].btn.btn-lg
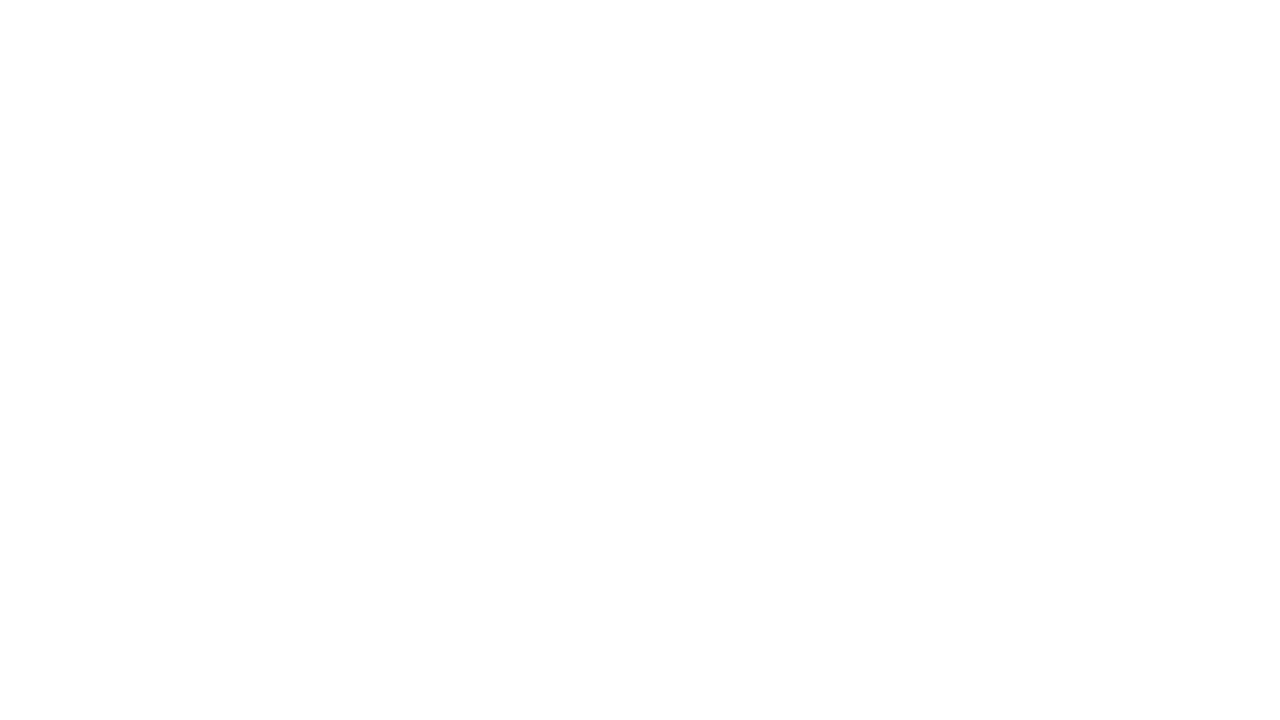

Clicked button to open the modal dialog at (142, 186) on #modal-button
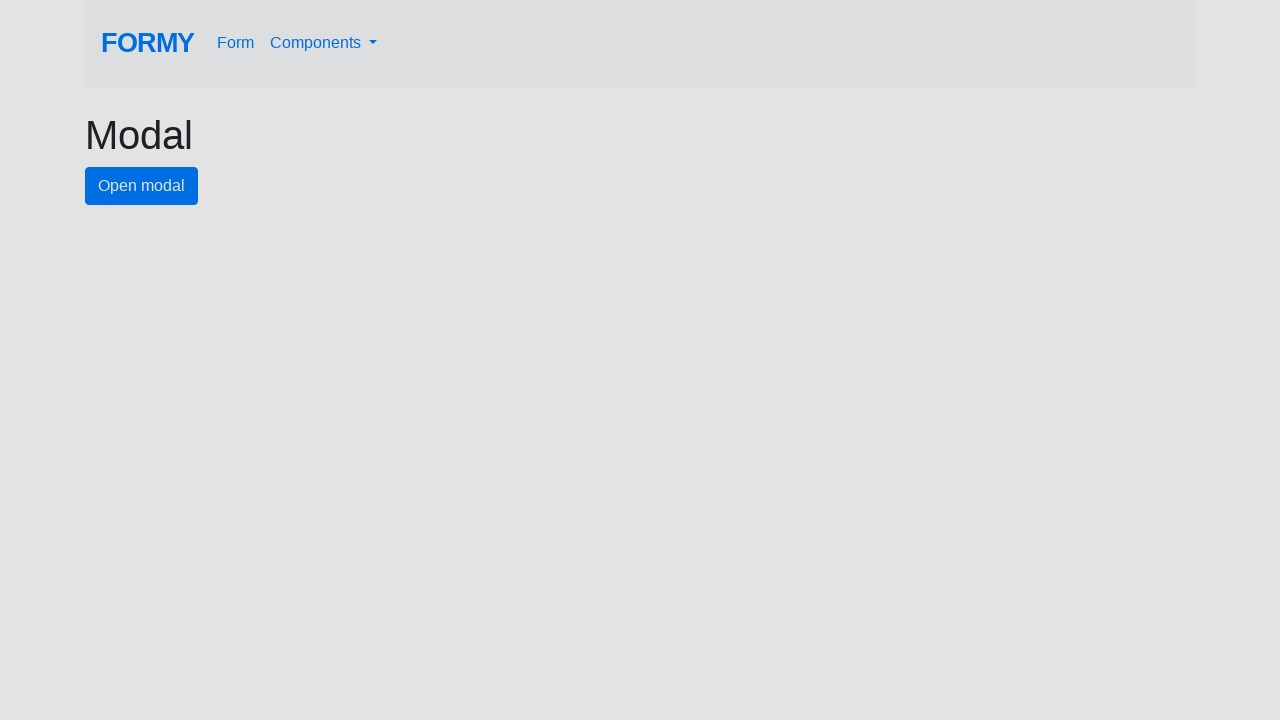

Clicked close button to close the modal dialog at (782, 184) on #close-button
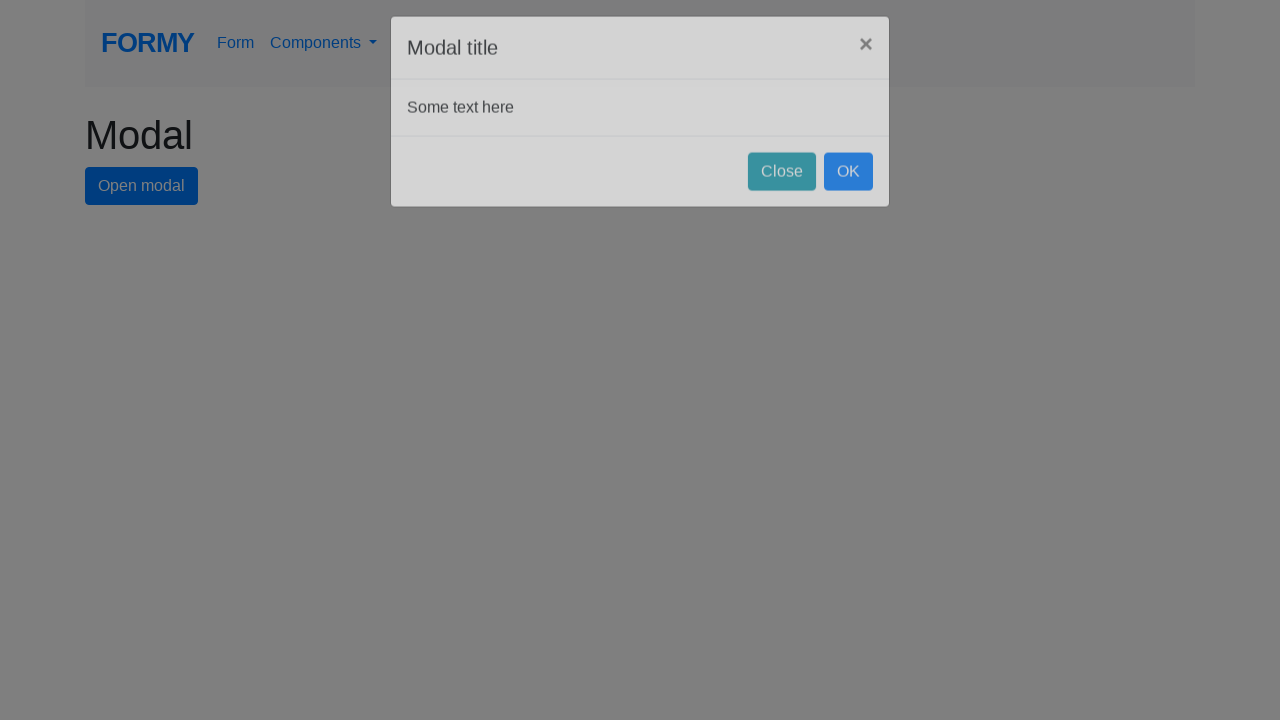

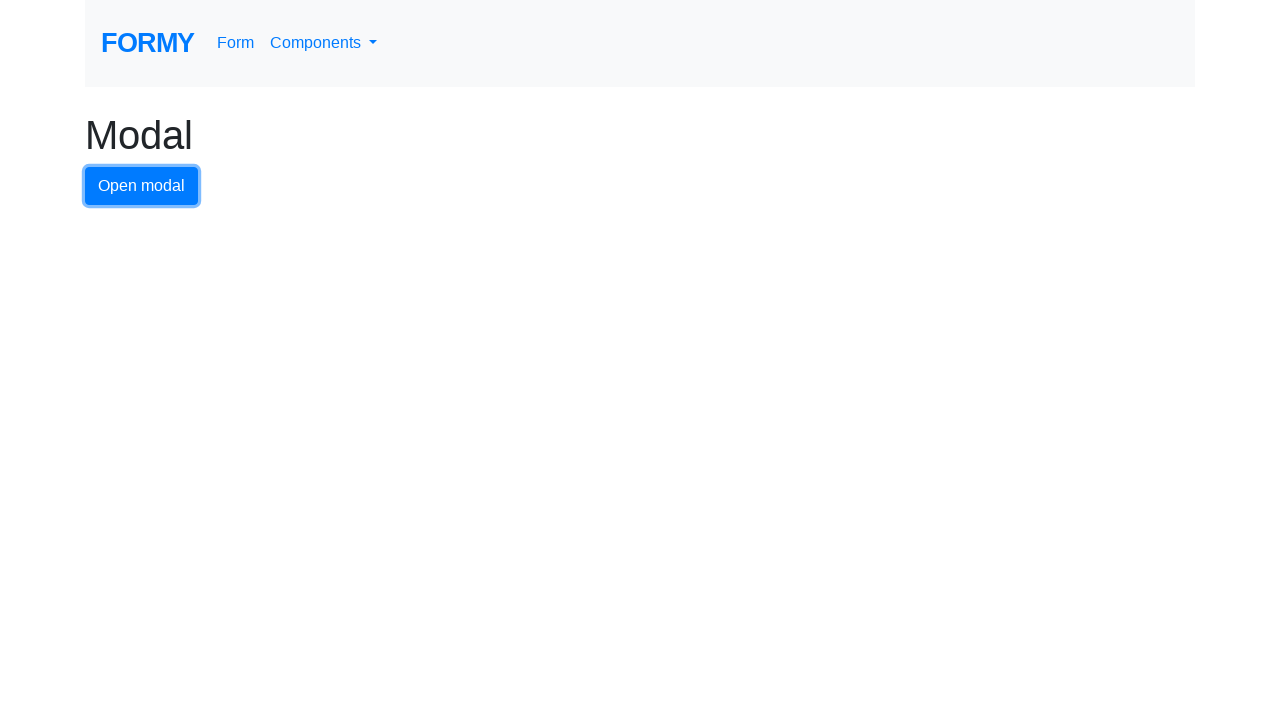